Tests dynamic loading functionality by clicking a start button and waiting for the hidden content to appear with "Hello World!" text

Starting URL: https://the-internet.herokuapp.com/dynamic_loading/1

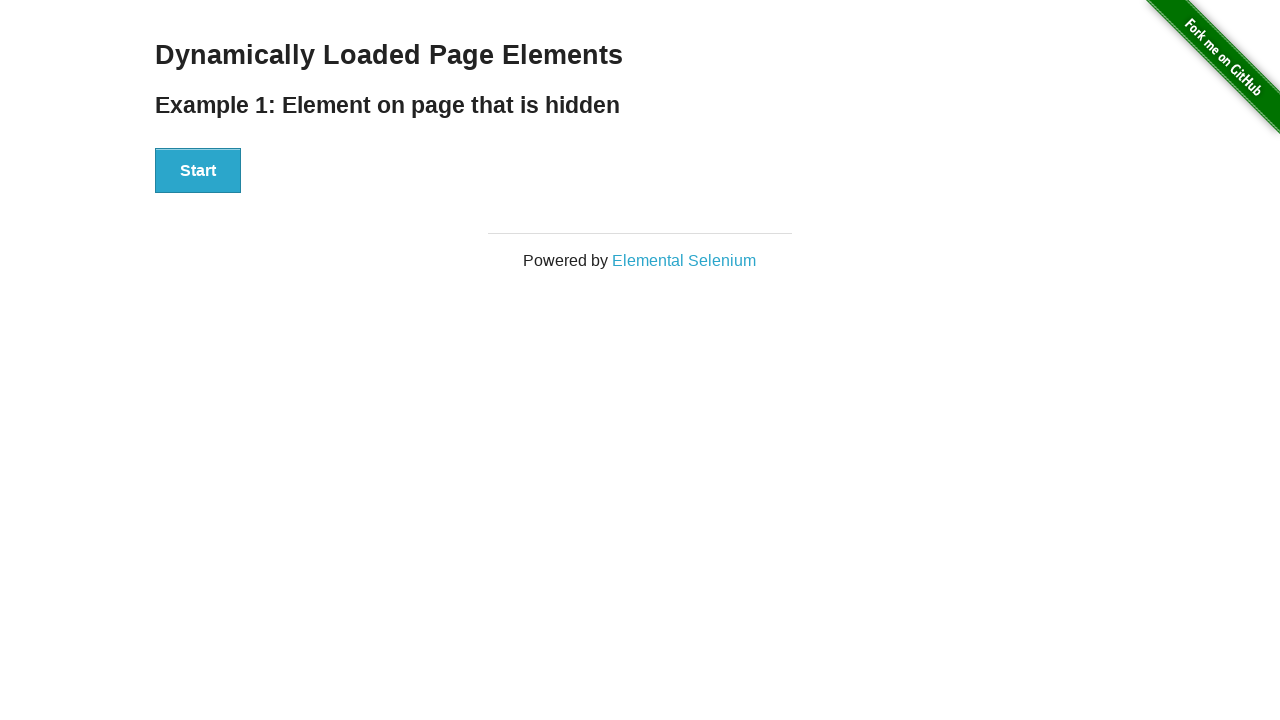

Clicked the start button to trigger dynamic loading at (198, 171) on xpath=//div[@id='start']//button
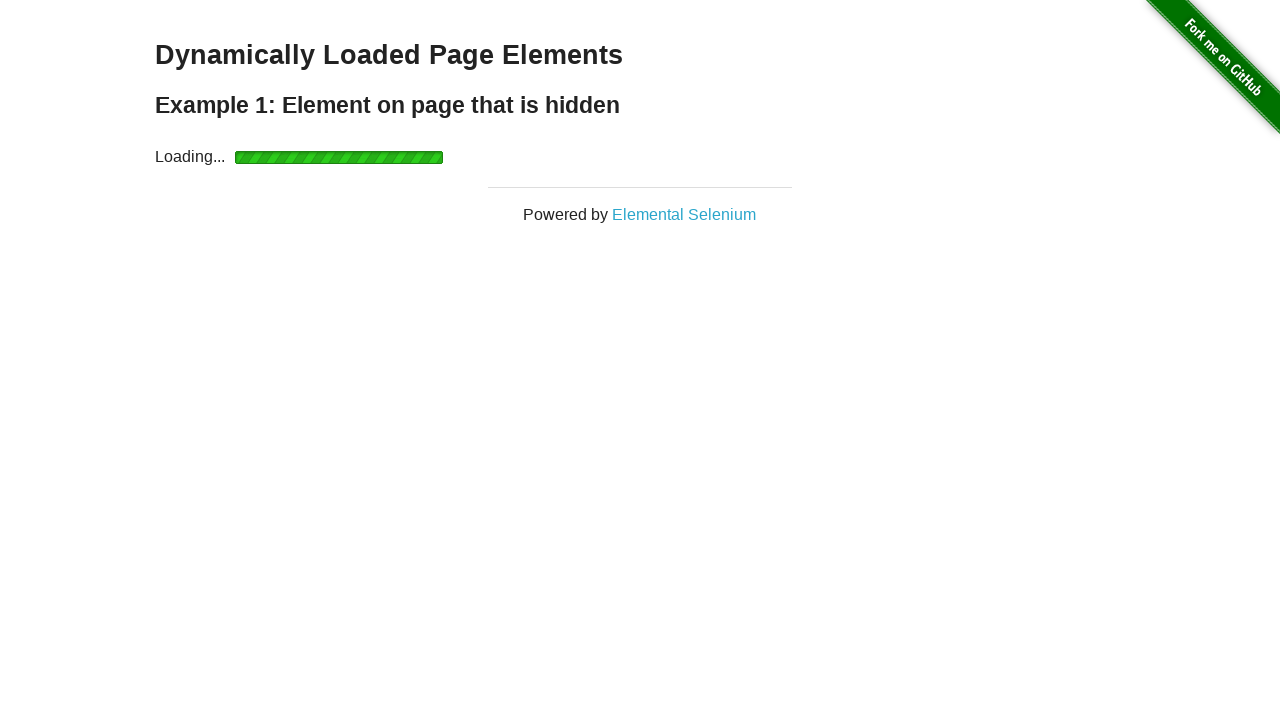

Waited for the finish element with 'Hello World!' text to appear
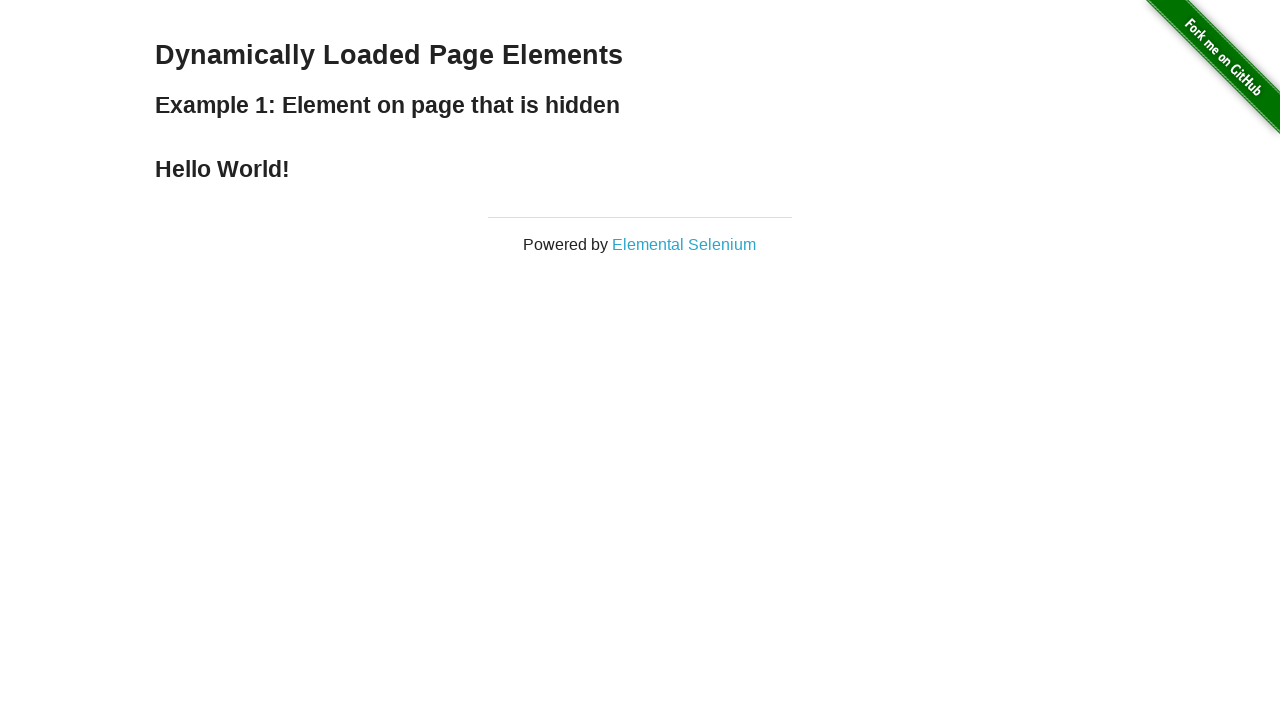

Retrieved text content from the finish element
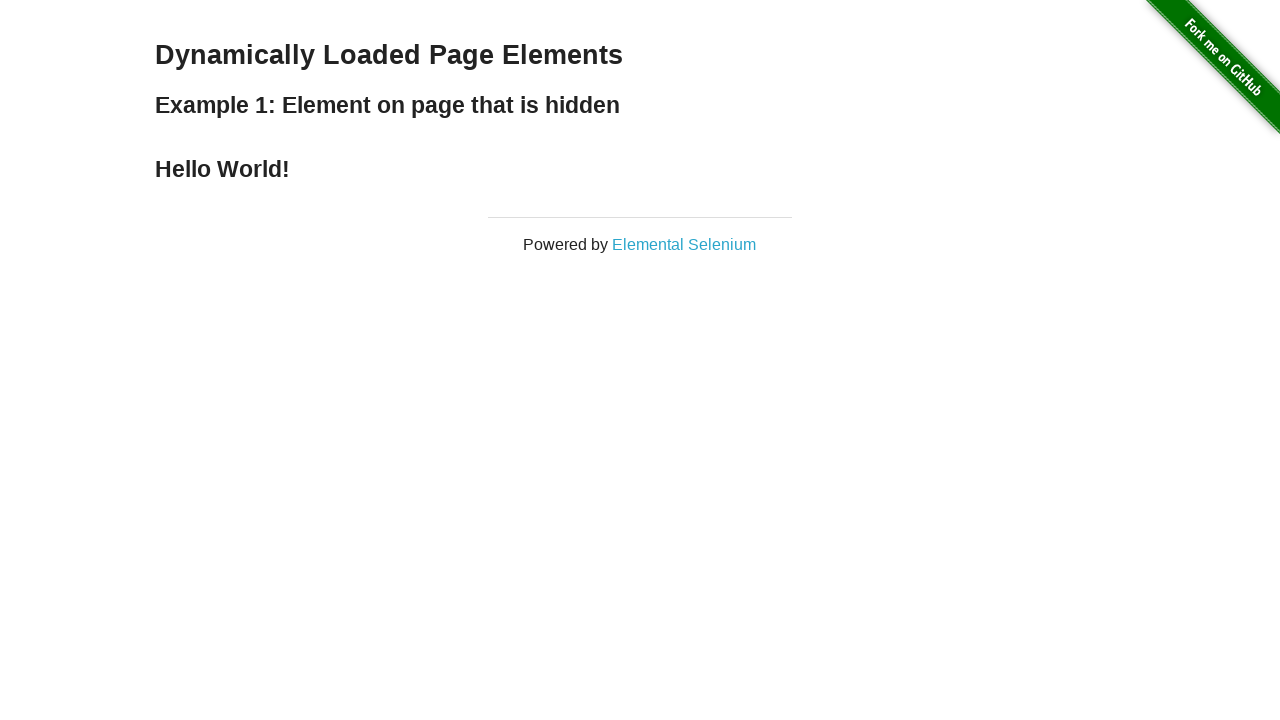

Verified that the text content is 'Hello World!'
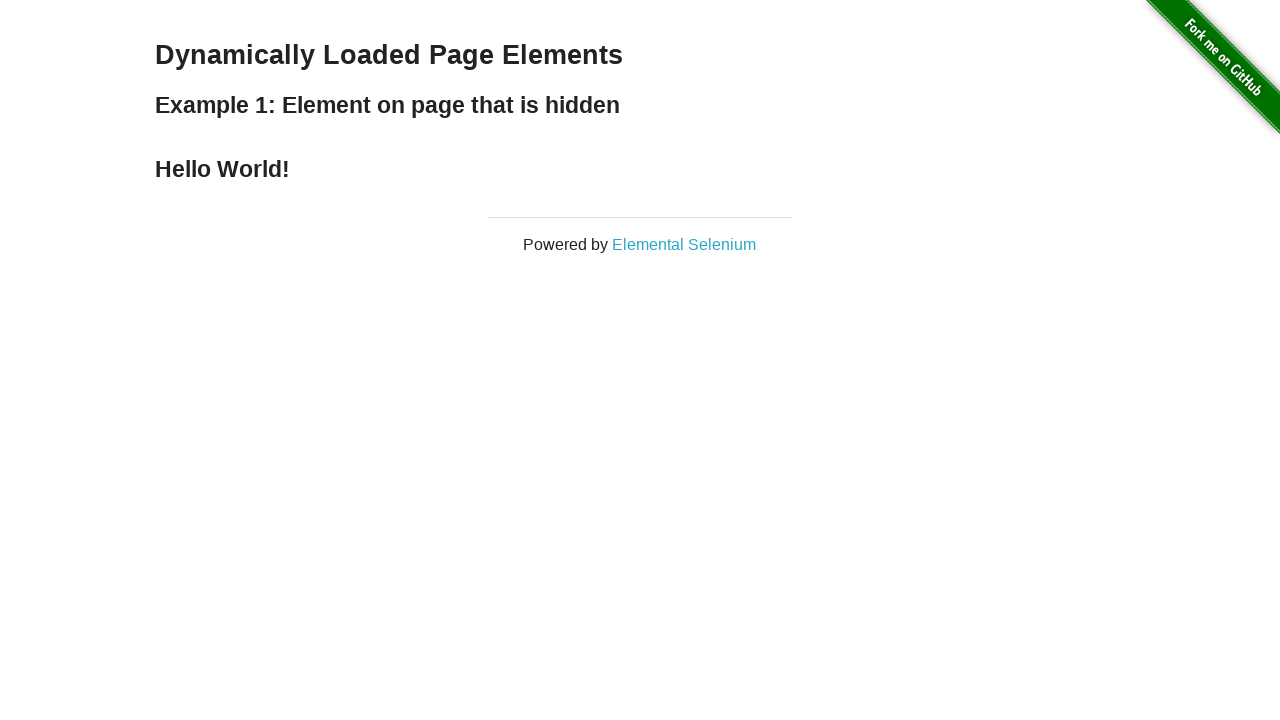

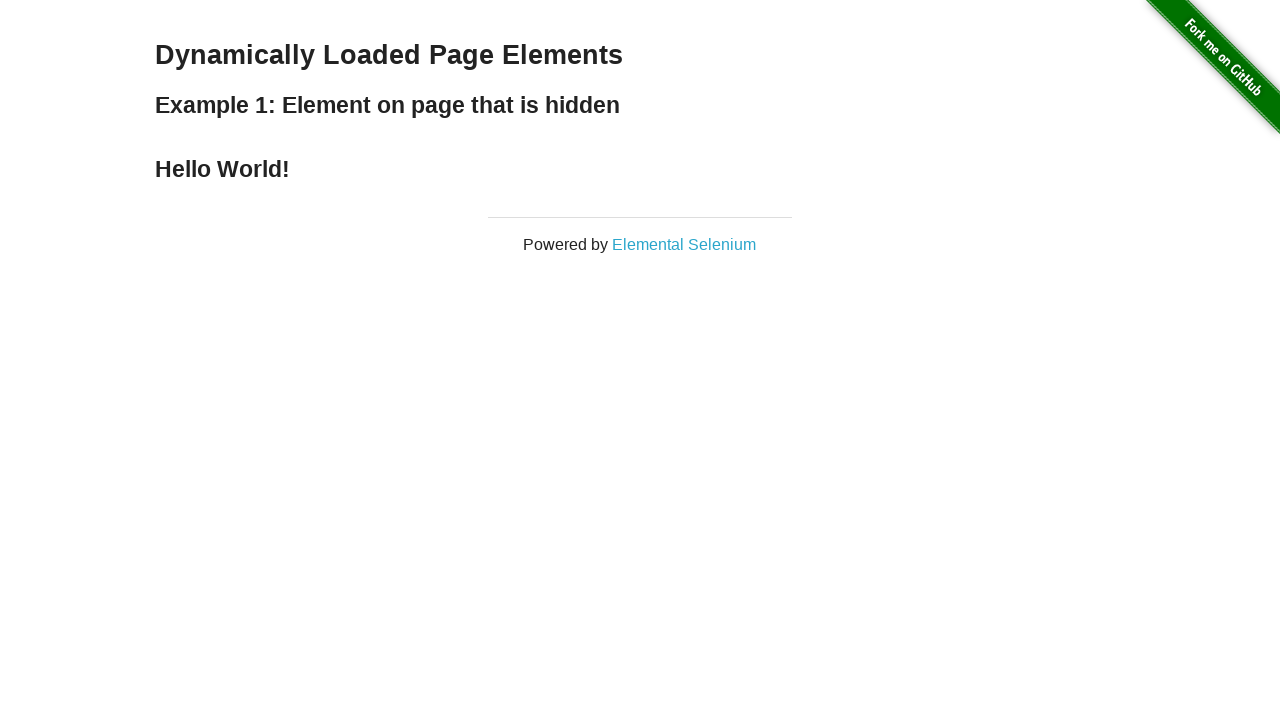